Tests the username field with lowercase, uppercase characters and numbers, length less than 50.

Starting URL: https://buggy.justtestit.org/register

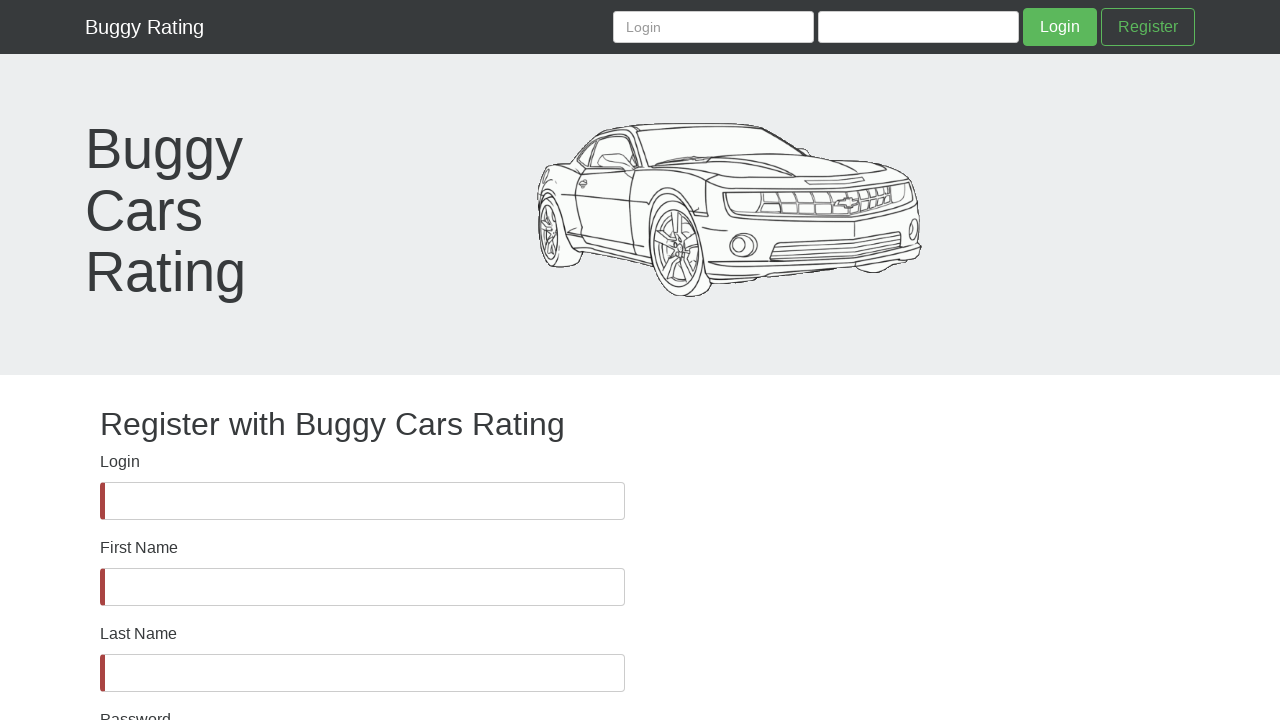

Username field selector loaded
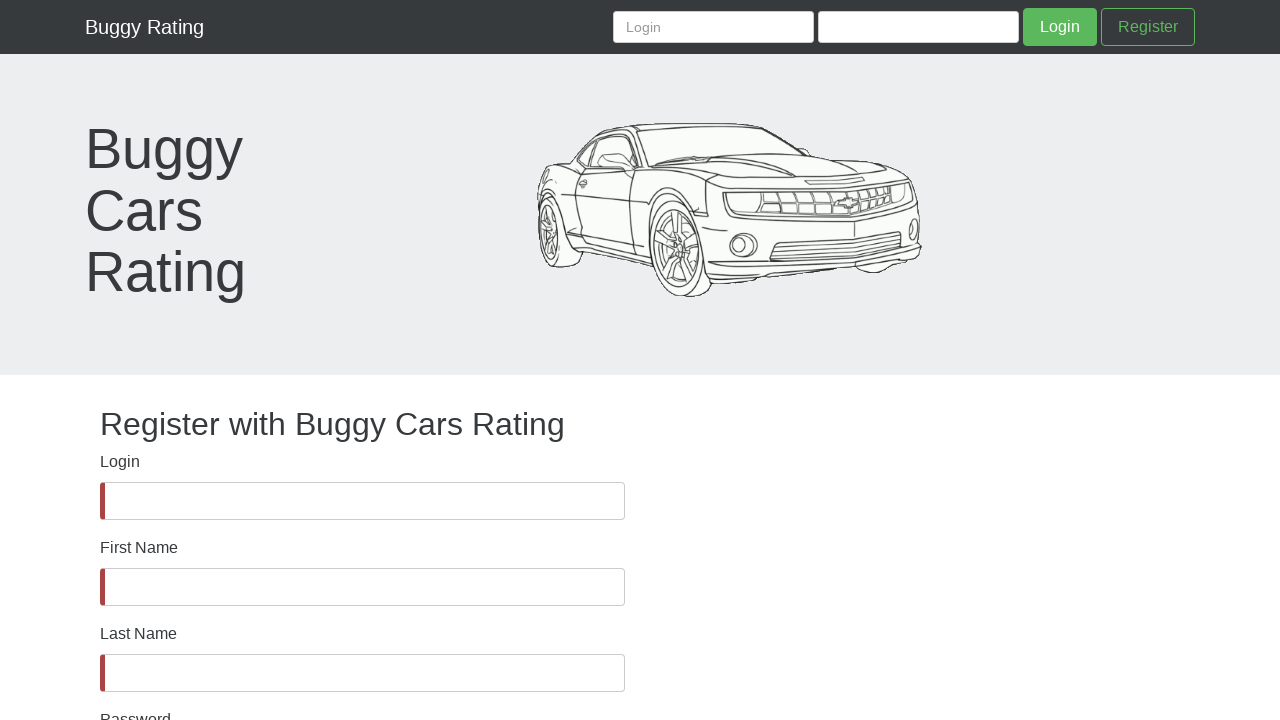

Verified username field is visible
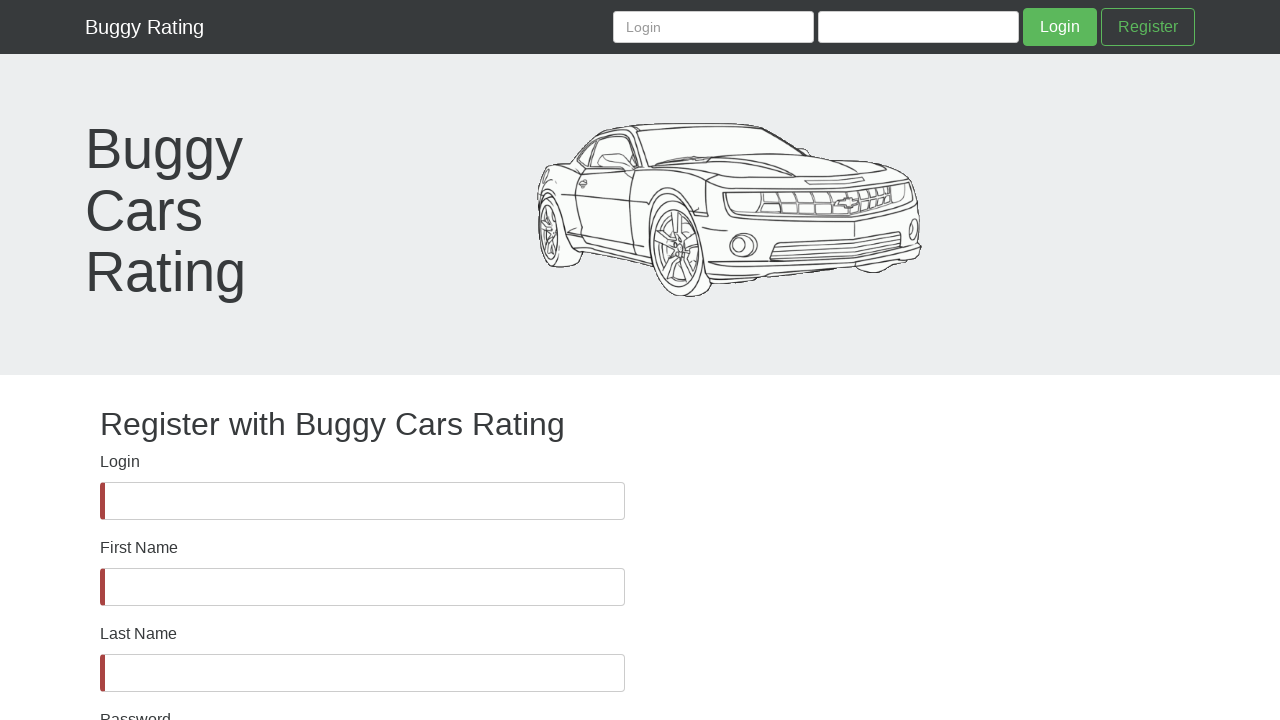

Filled username field with lowercase, uppercase characters and numbers (length < 50): 'jfiruihfurfhKJFNRIFRI8974934934890' on #username
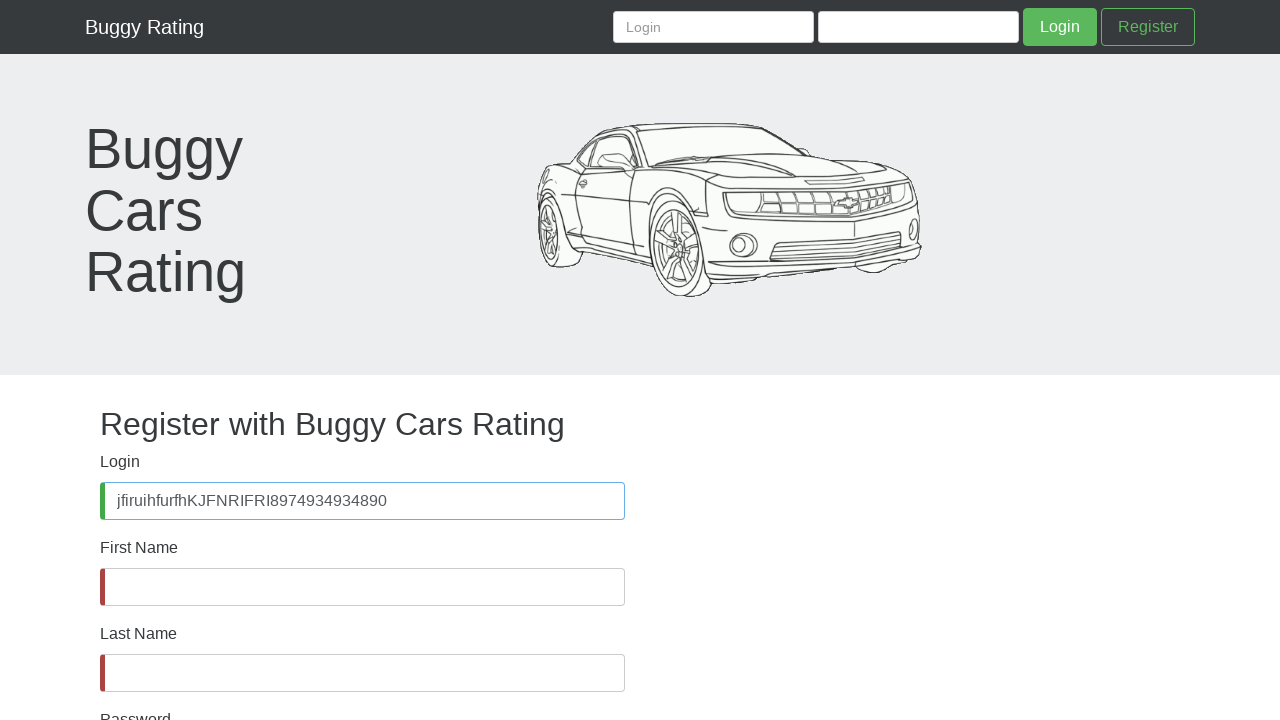

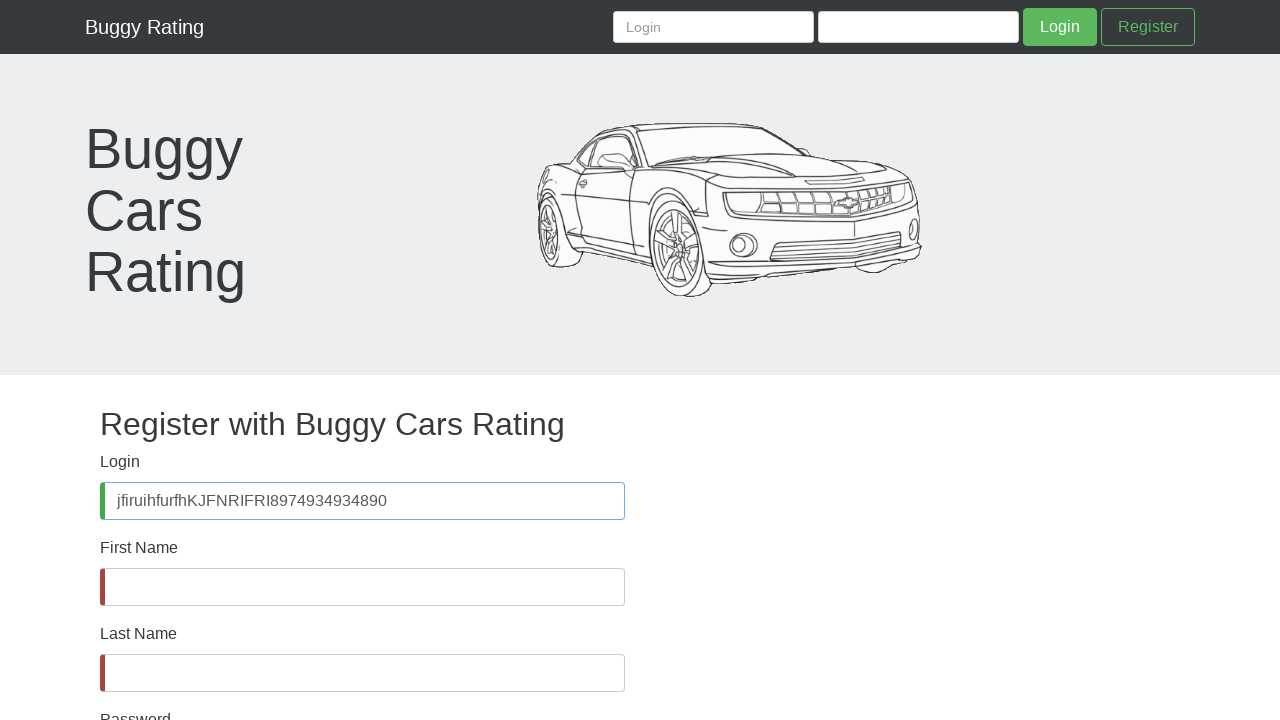